Tests dropdown selection by selecting an option using value attribute

Starting URL: http://only-testing-blog.blogspot.in/2013/09/testing.html

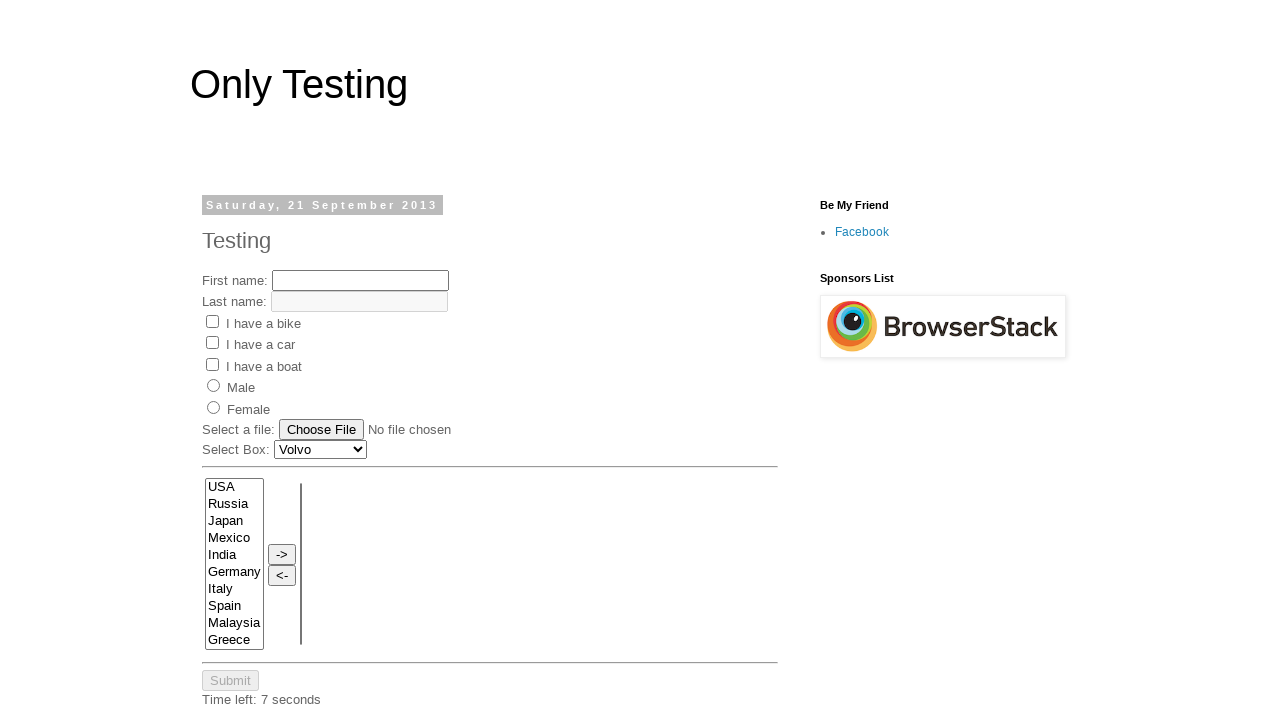

Located dropdown element by XPath
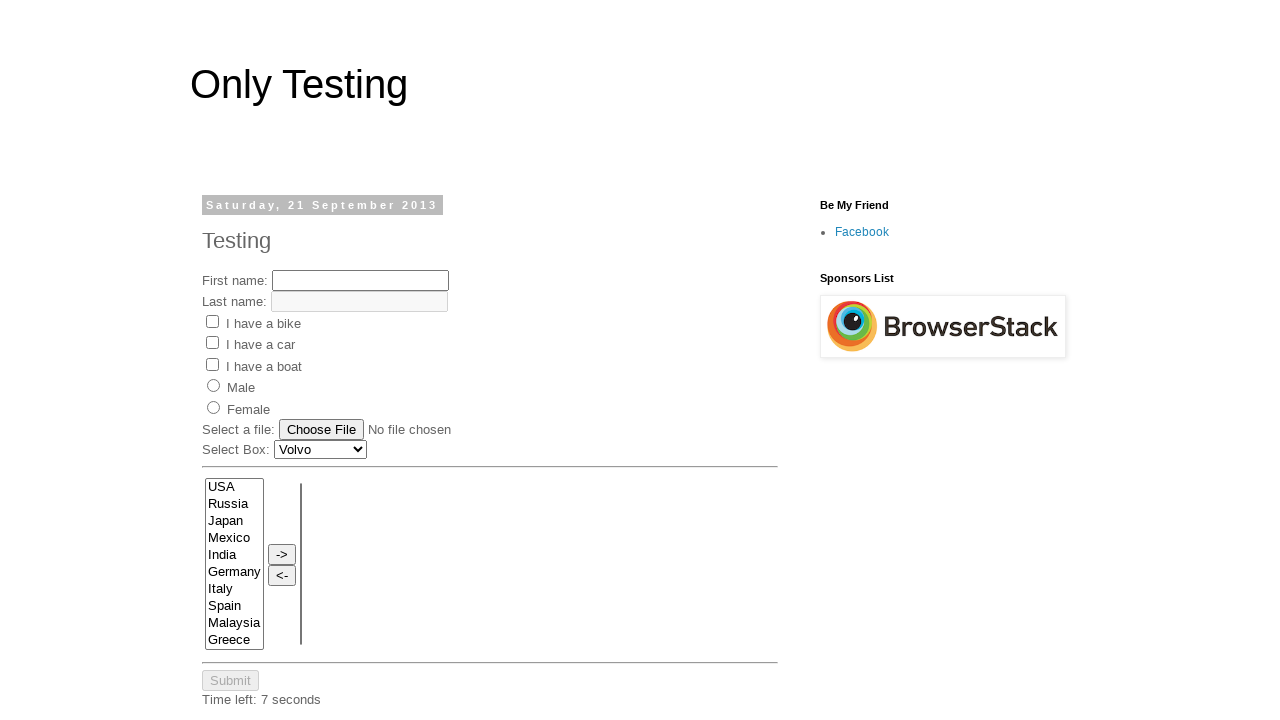

Selected 'UK' option from dropdown by value attribute on xpath=.//*[@id='post-body-7114928646577071695']/div[1]/div[1]/select
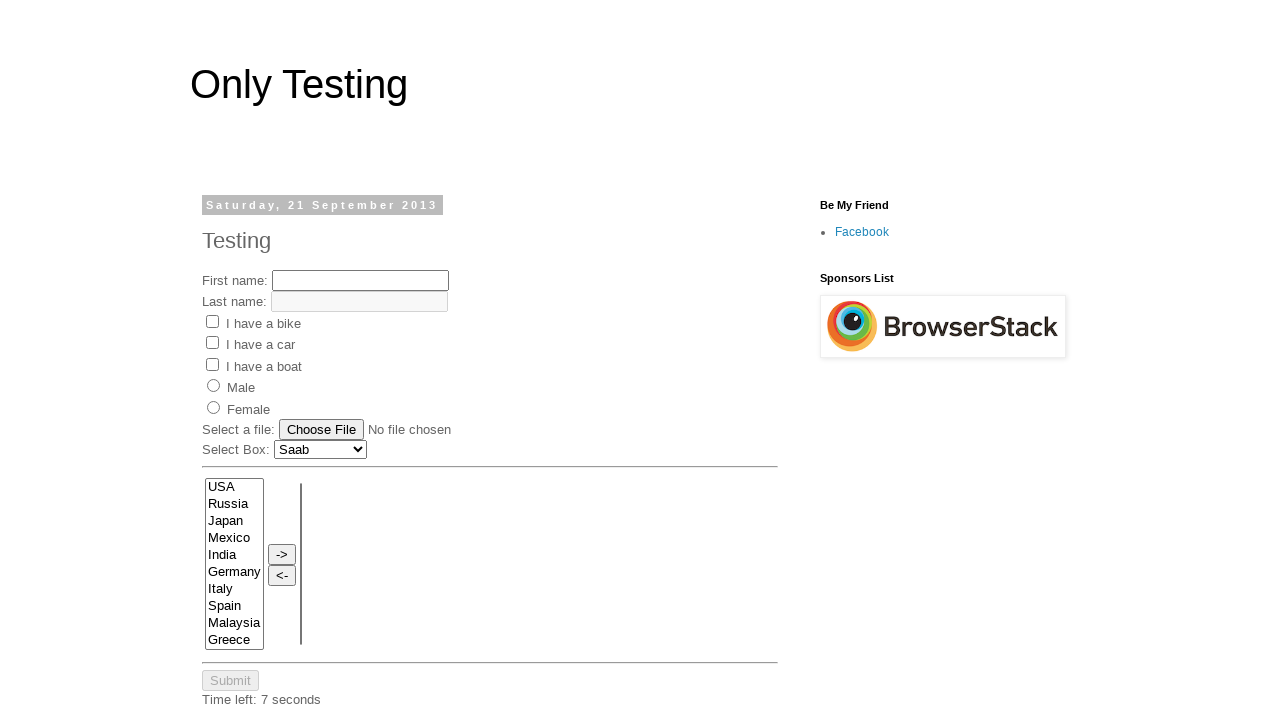

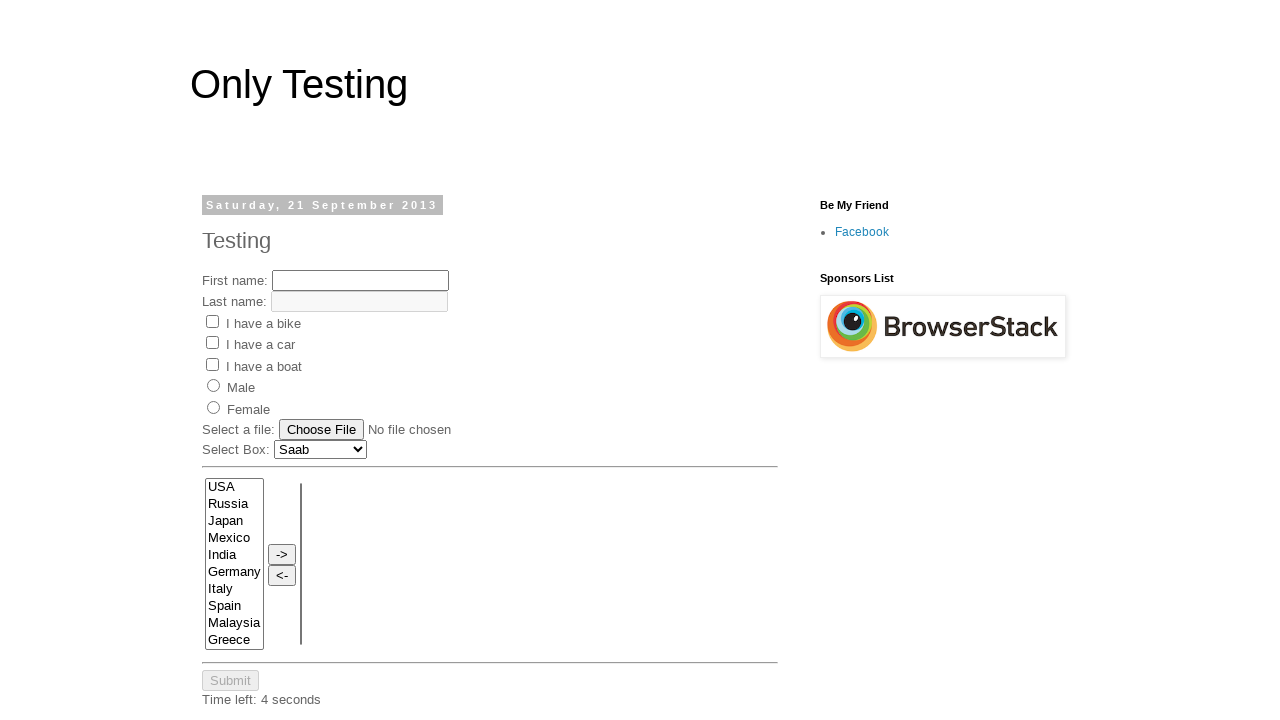